Tests a dummy form by filling in personal information fields including first name, gender selection, travel details (one-way trip from Bangalore to Delhi), communication preferences, and billing information.

Starting URL: https://automationbysqatools.blogspot.com/2021/05/dummy-website.html

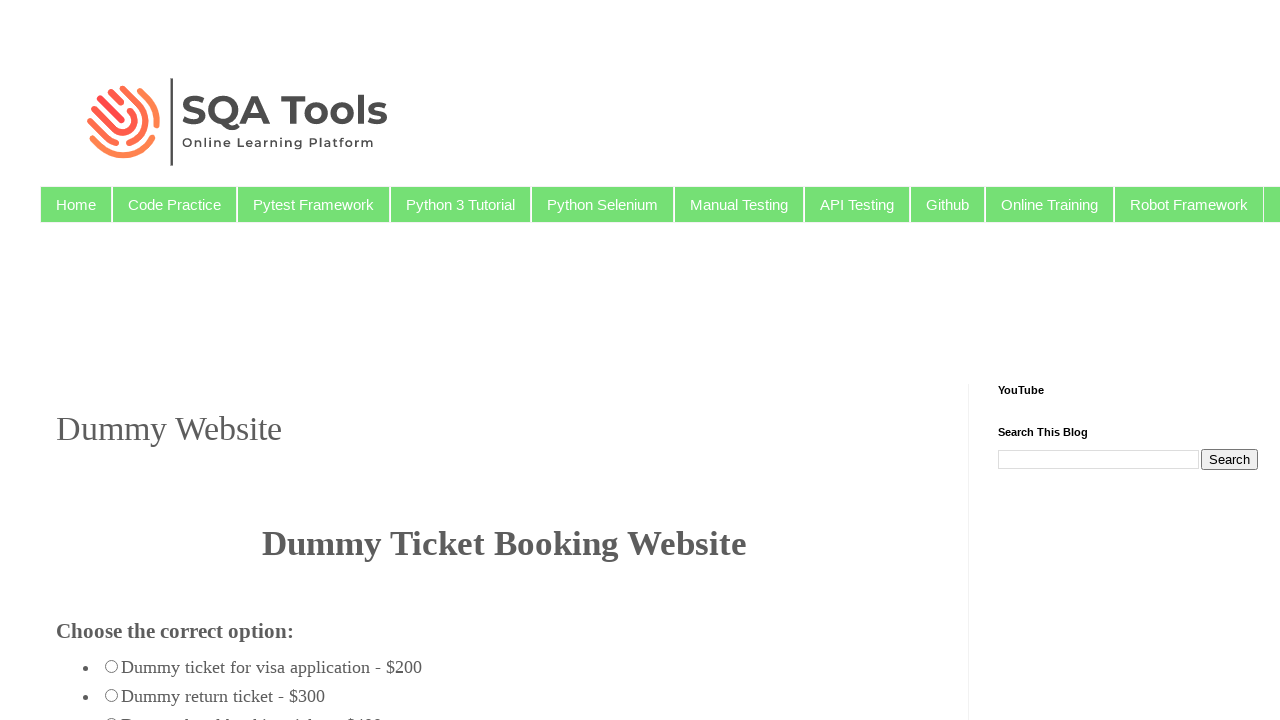

Filled first name field (ID) with 'Sush' on #firstname
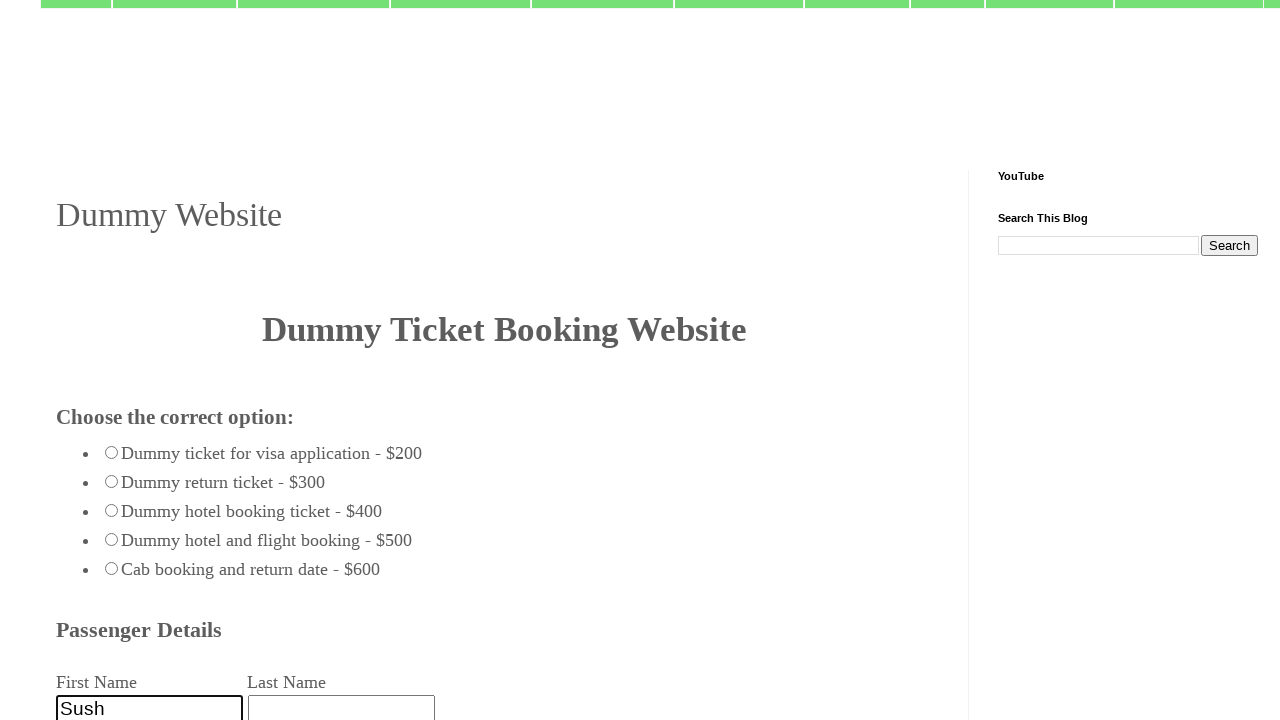

Filled first name field (name attribute) with 'Shalin' on input[name='firstname']
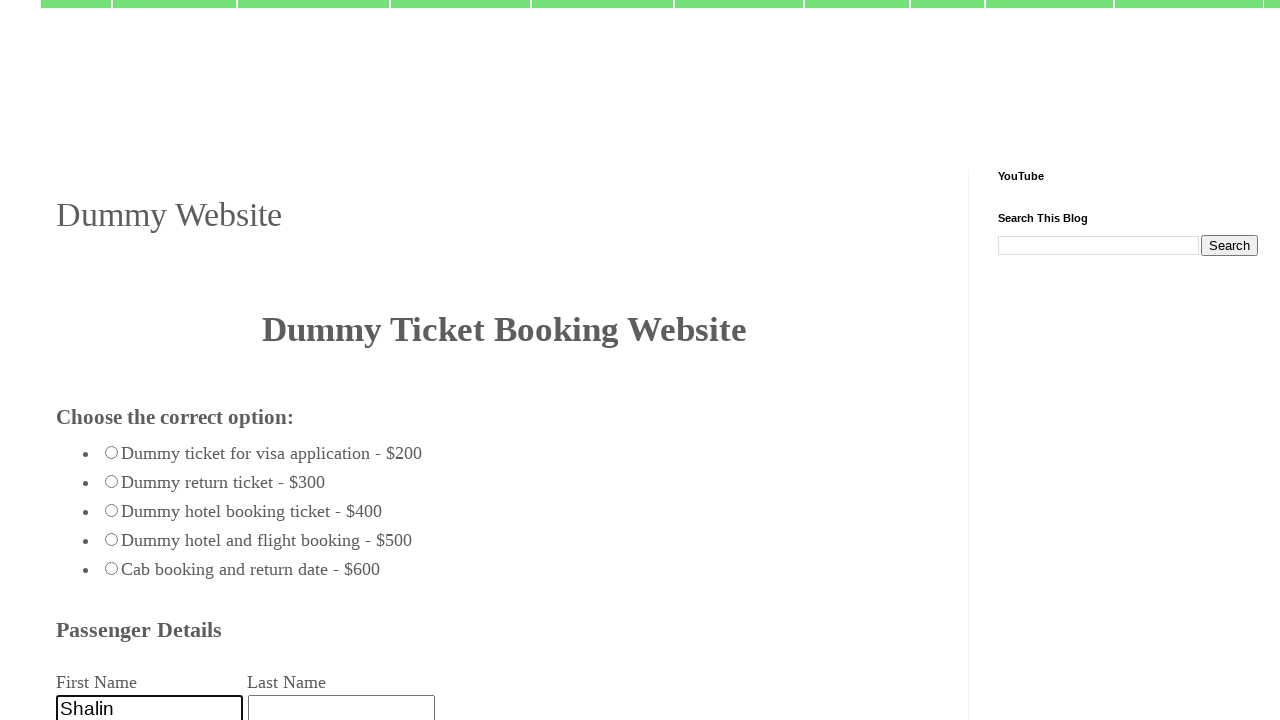

Selected female gender option at (130, 360) on #female
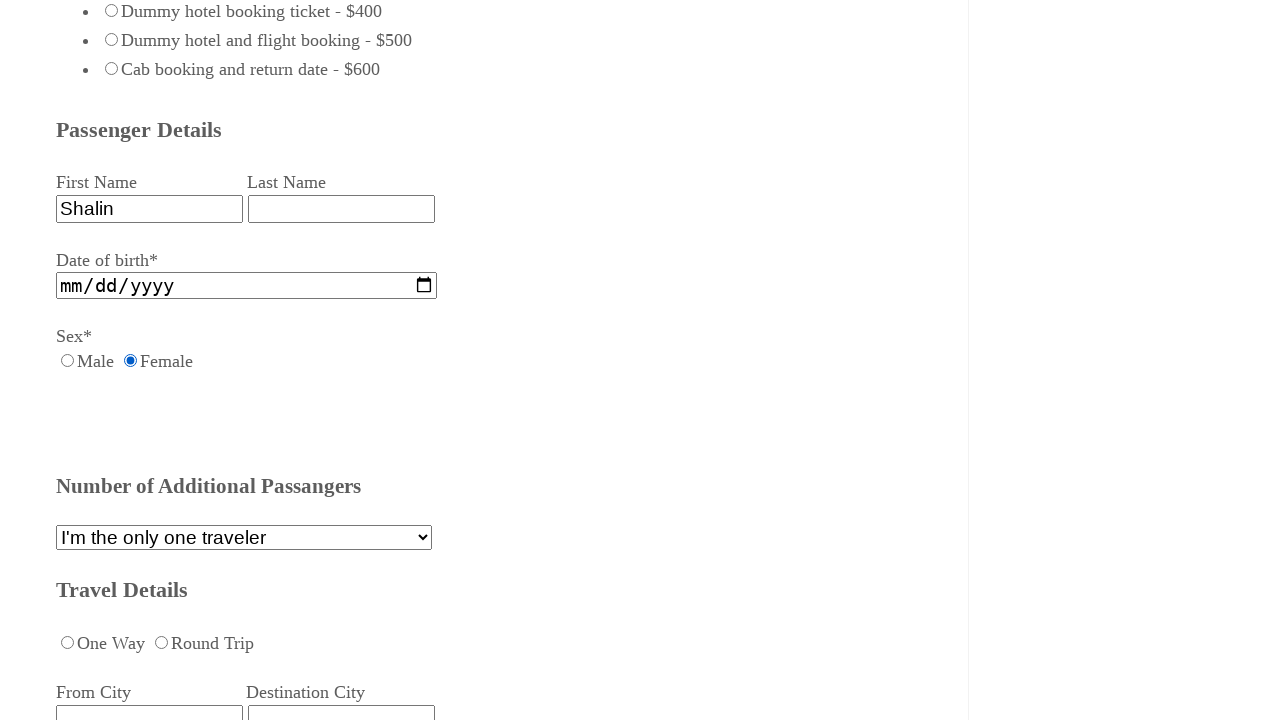

Selected one-way trip option at (68, 642) on #oneway
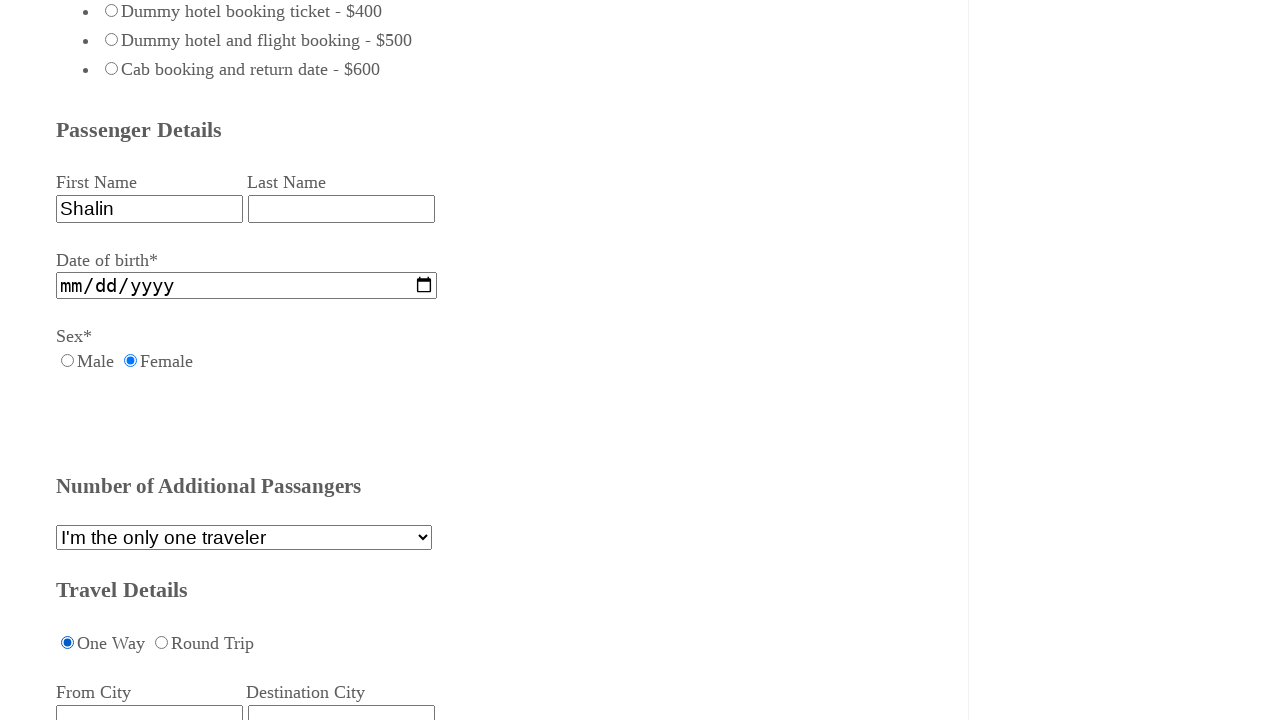

Filled departure city with 'Bangalore' on #fromcity
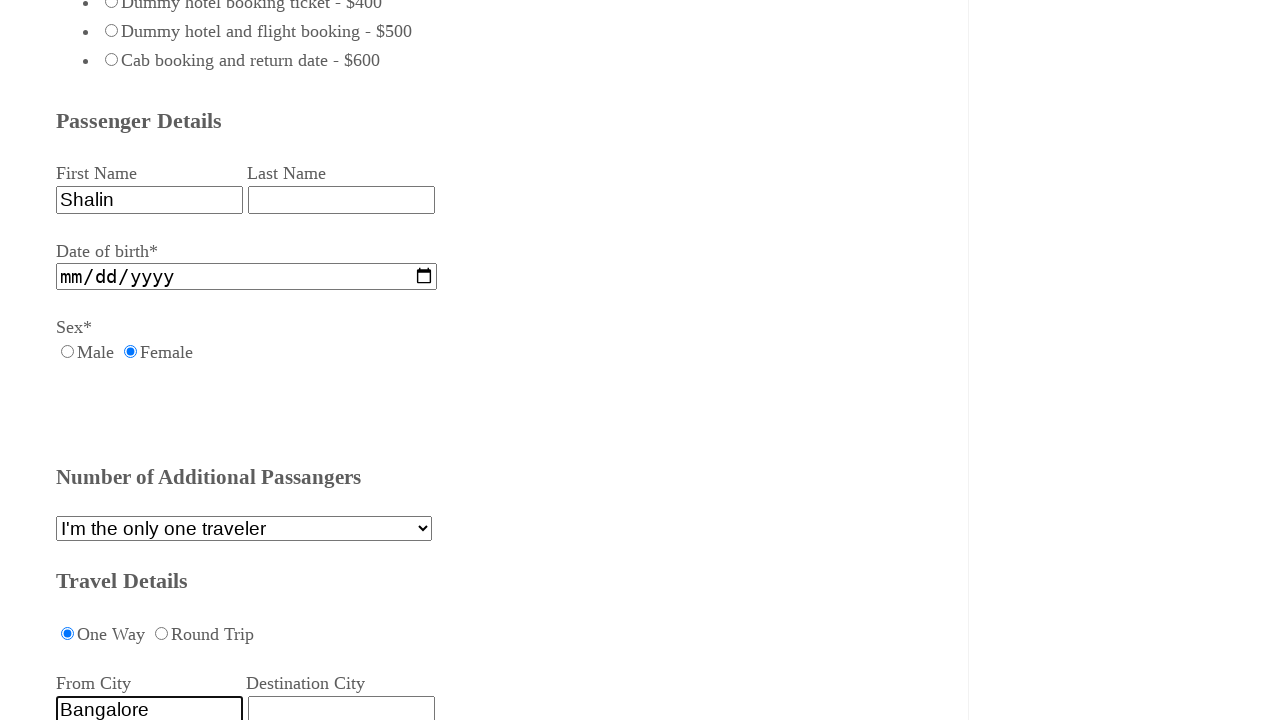

Filled destination city with 'Delhi' on input[name='destcity']
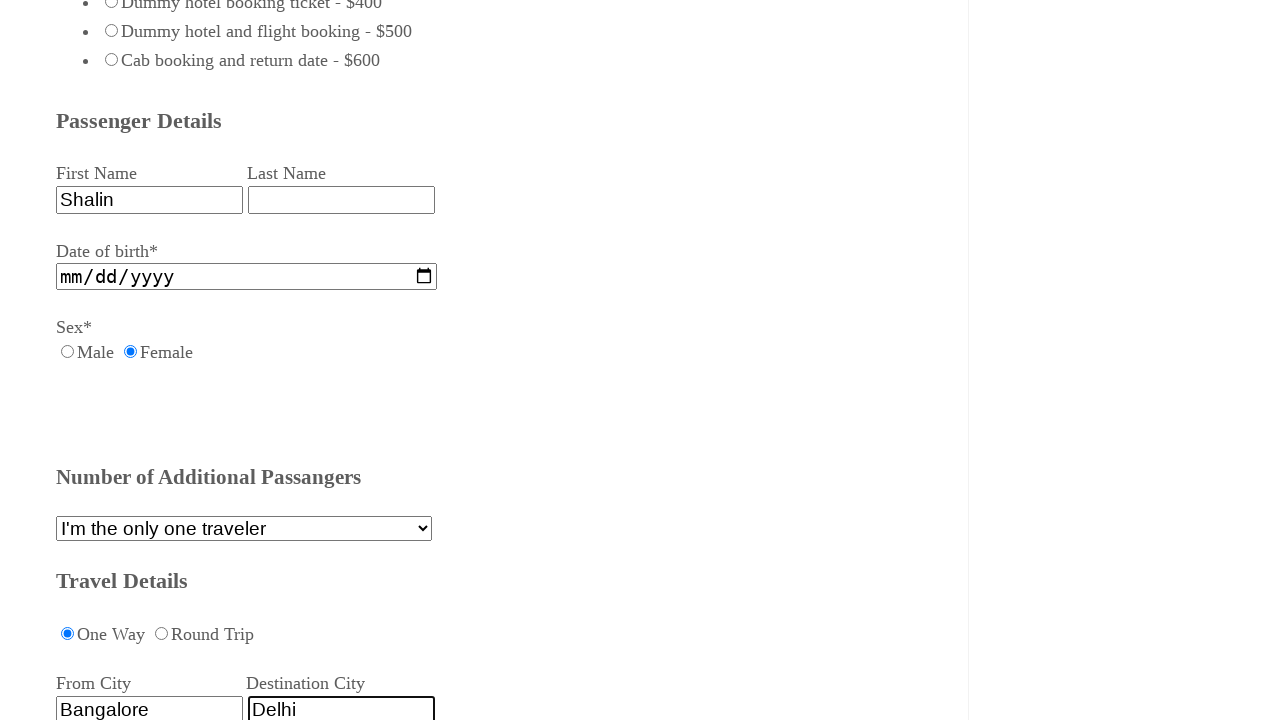

Checked WhatsApp communication preference at (136, 361) on #whatsapp
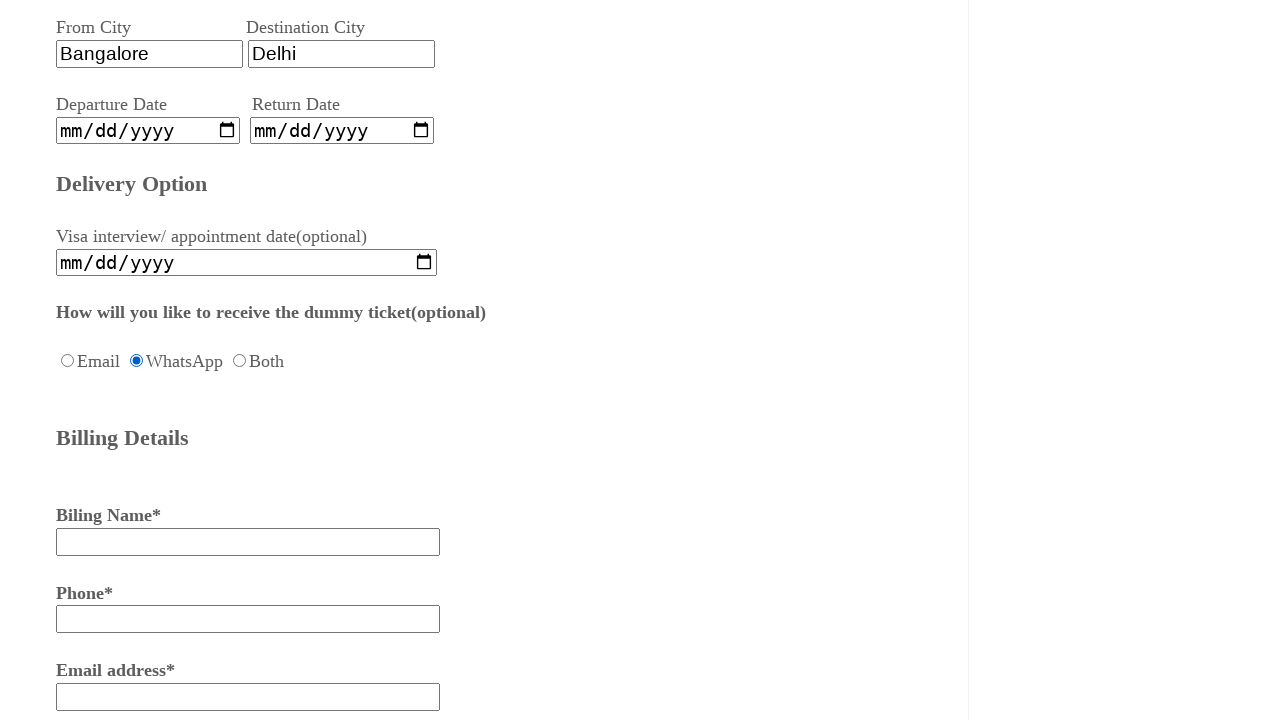

Filled billing name with 'Bhumika' on #billing_name
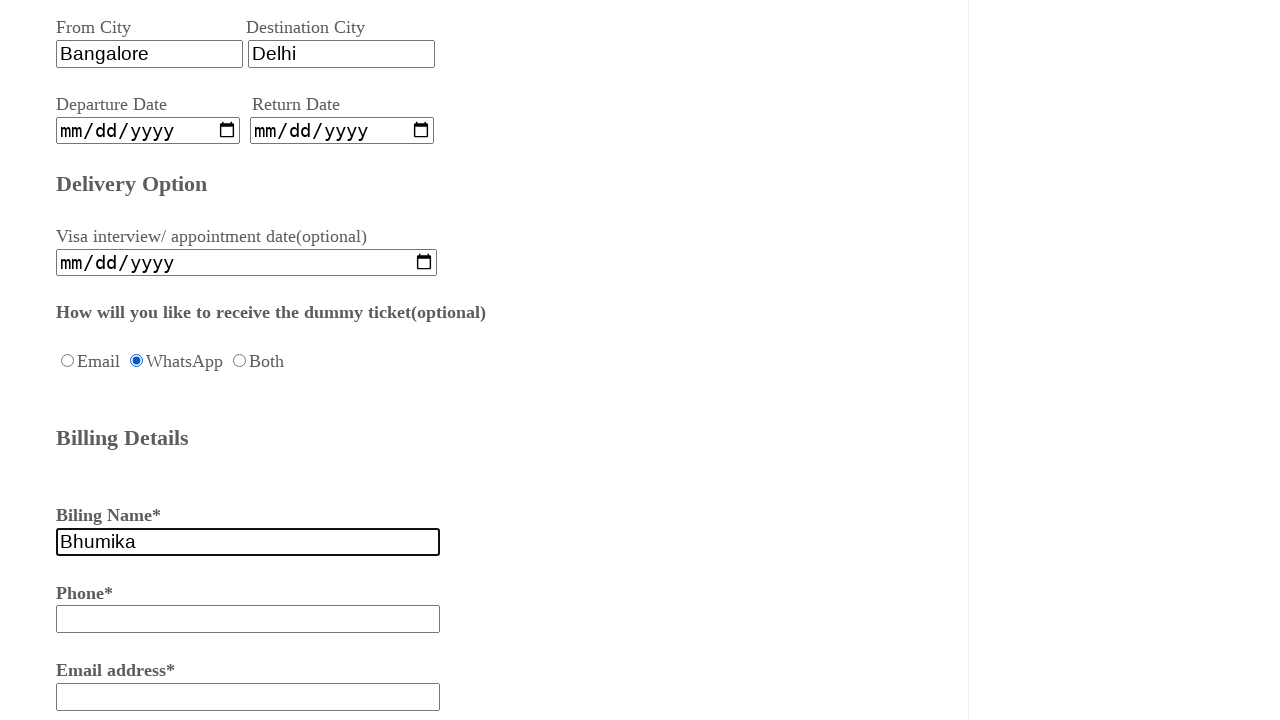

Filled billing phone with '34567' on #billing_phone
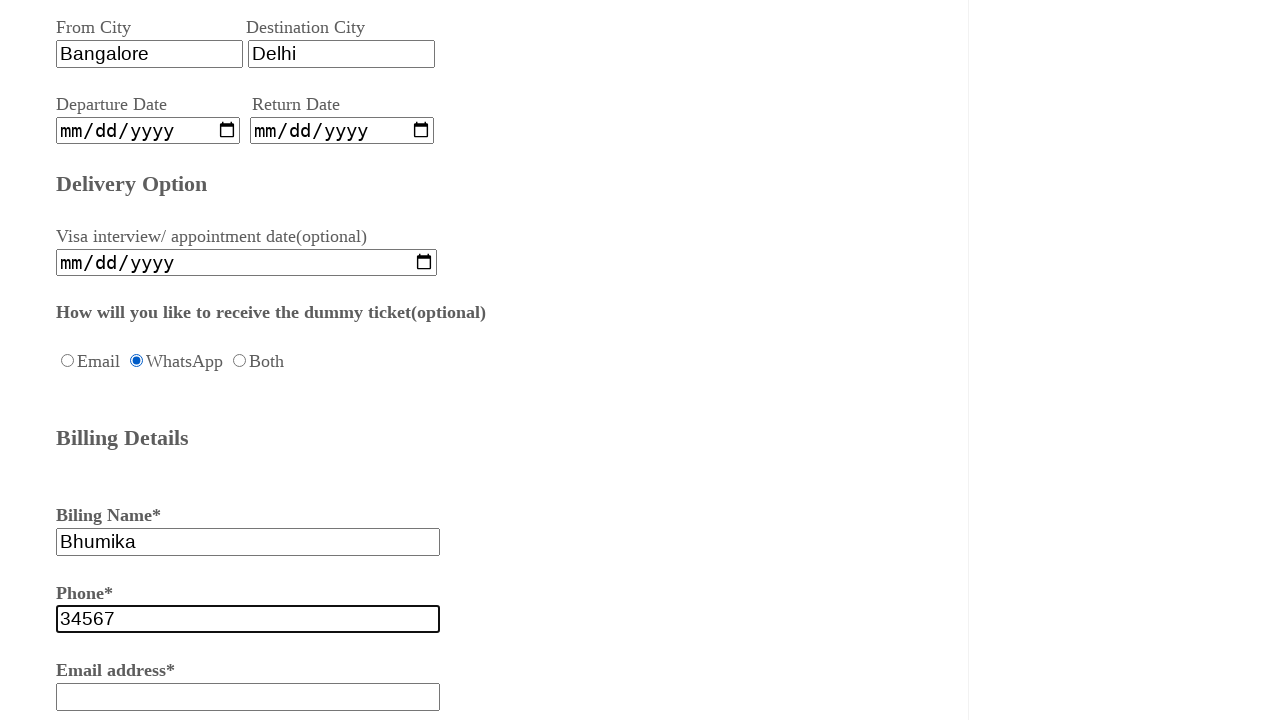

Filled billing email with '34567@gmail.com' on #billing_email
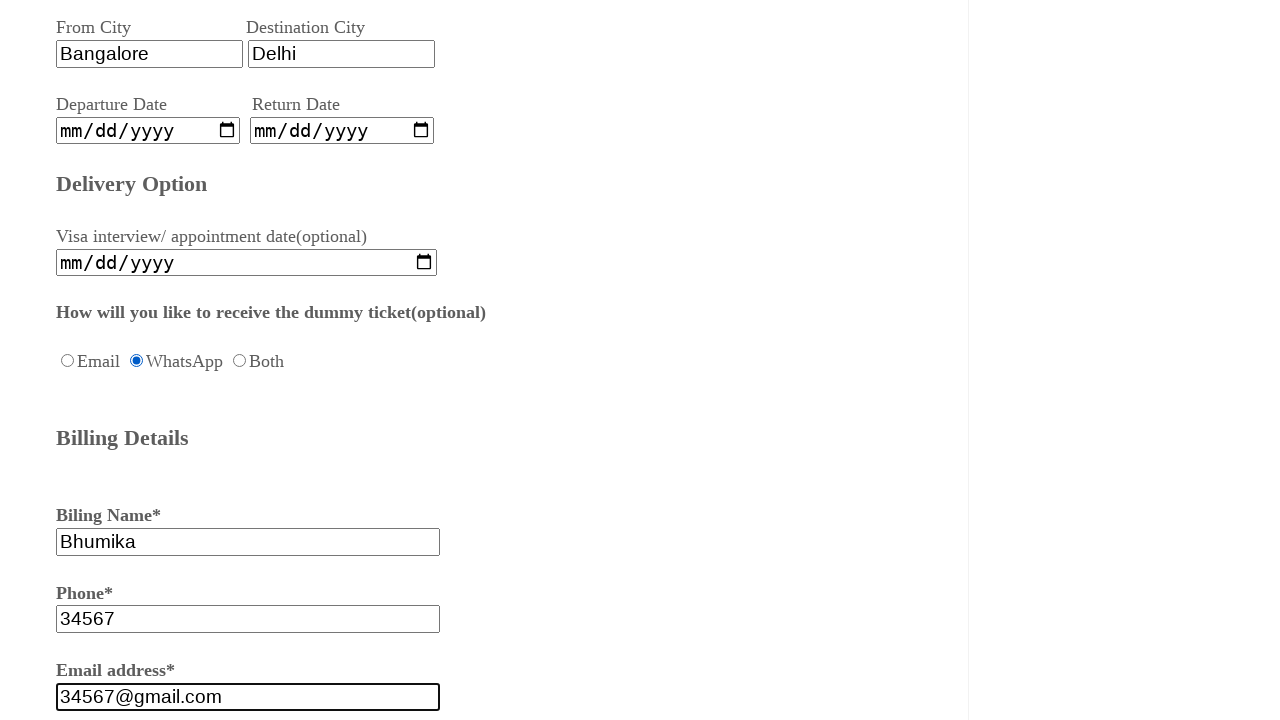

Filled billing address with 'shenanigan' on #billing_address
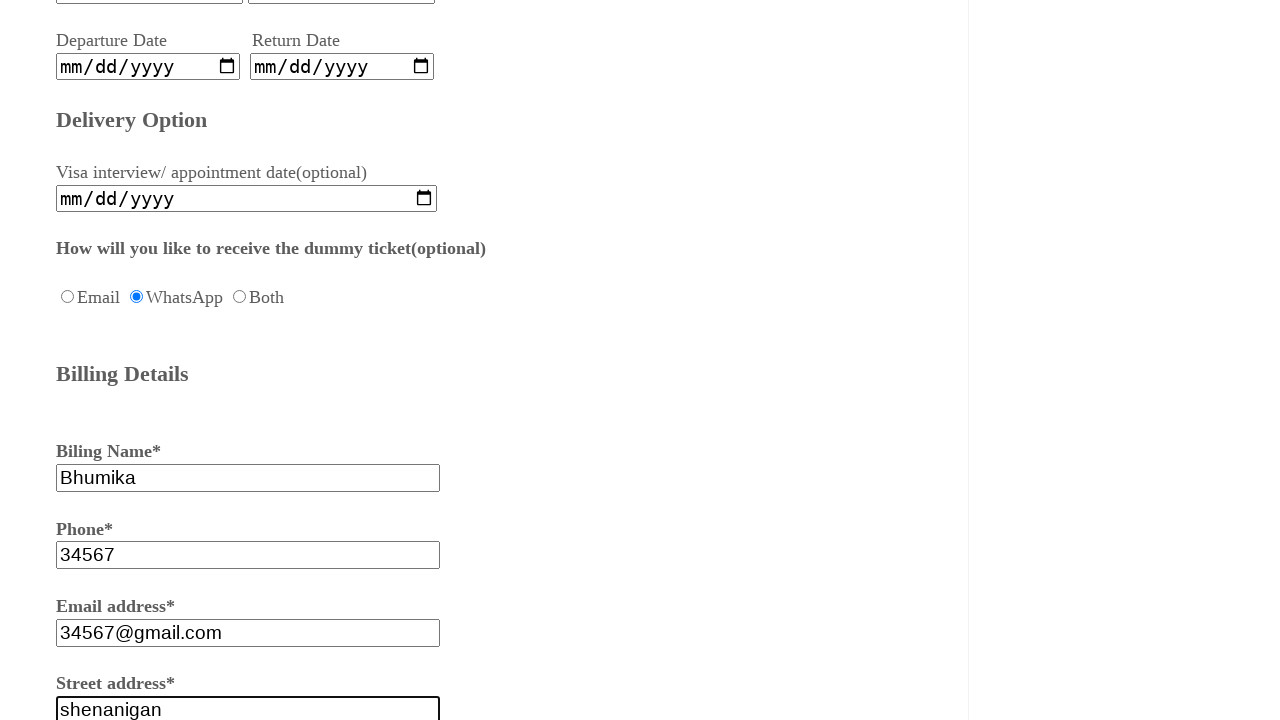

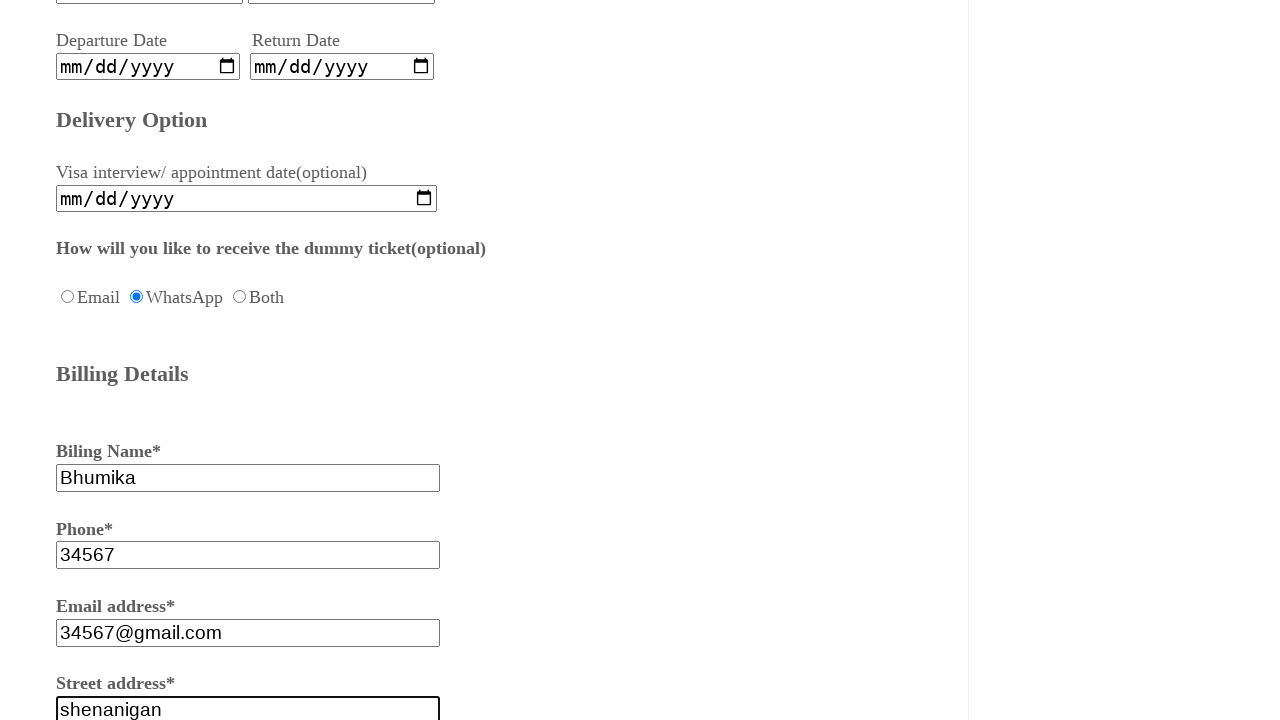